Tests copy-paste functionality by typing text in a name field, selecting all with Ctrl+A, copying with Ctrl+C, and pasting into other fields using Tab navigation

Starting URL: https://demoapps.qspiders.com/ui?scenario=1

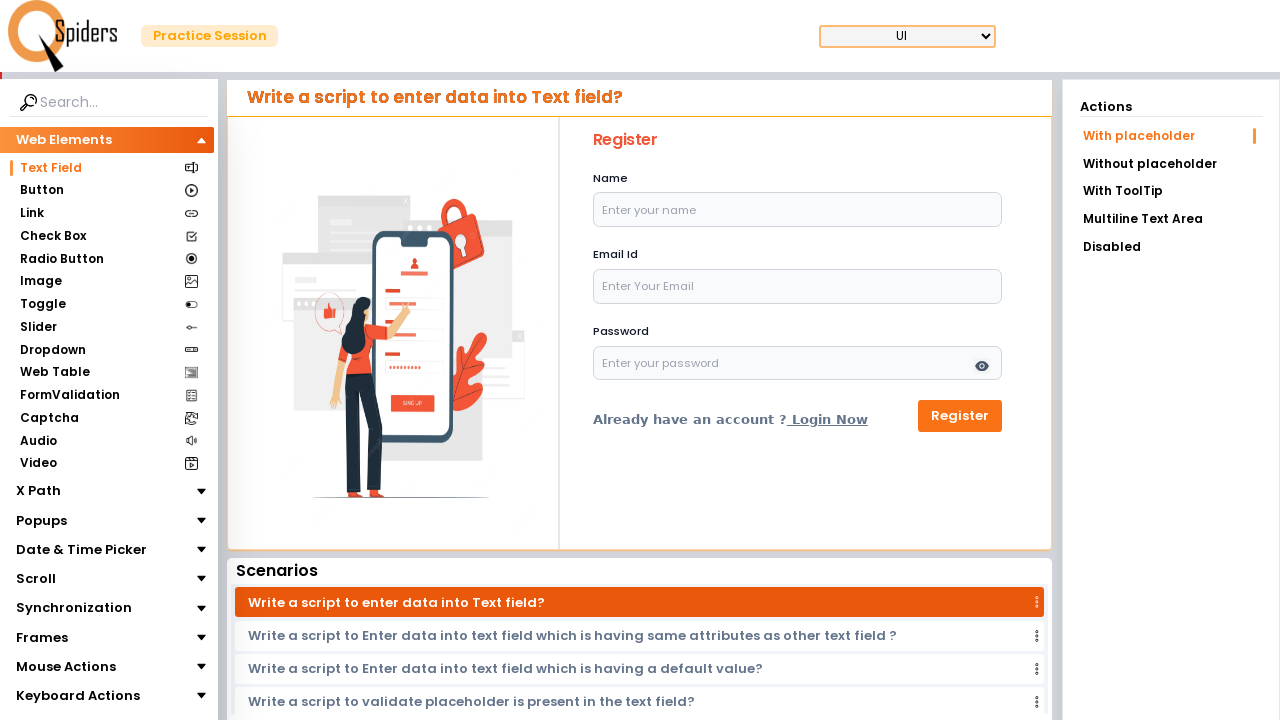

Navigated to CopyPaste test page
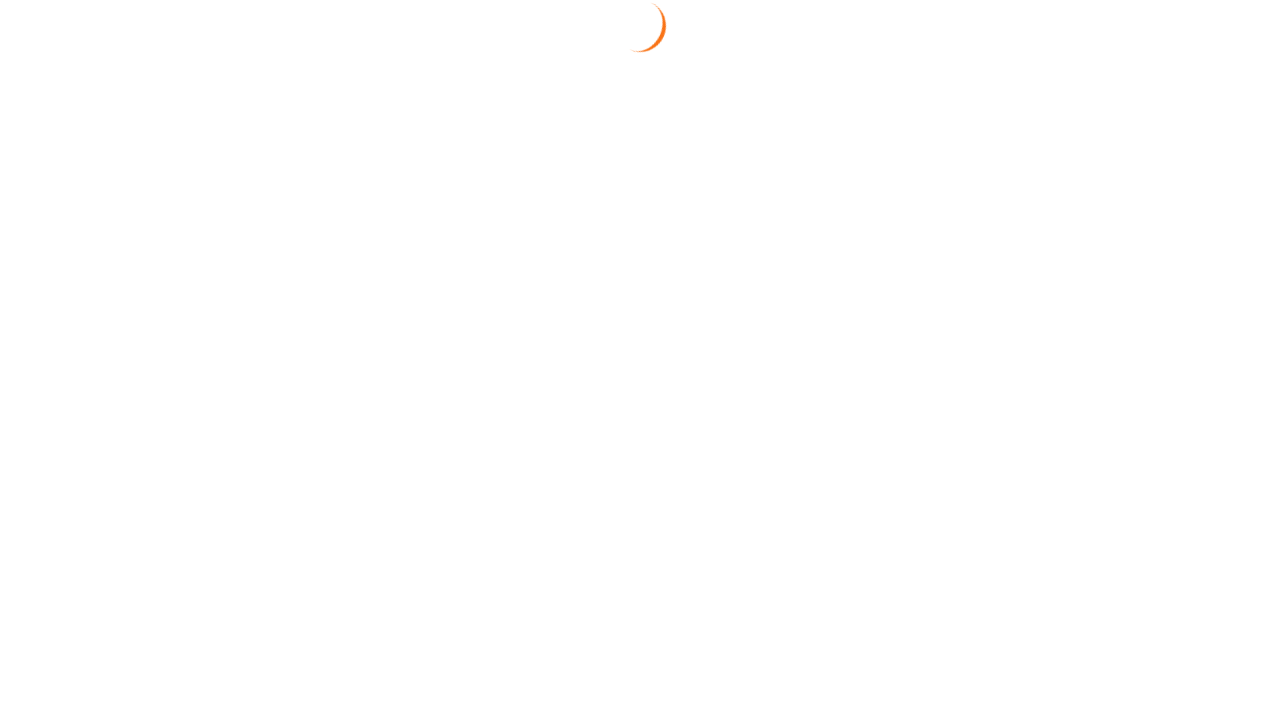

Clicked on the name field at (798, 210) on input[name='name']
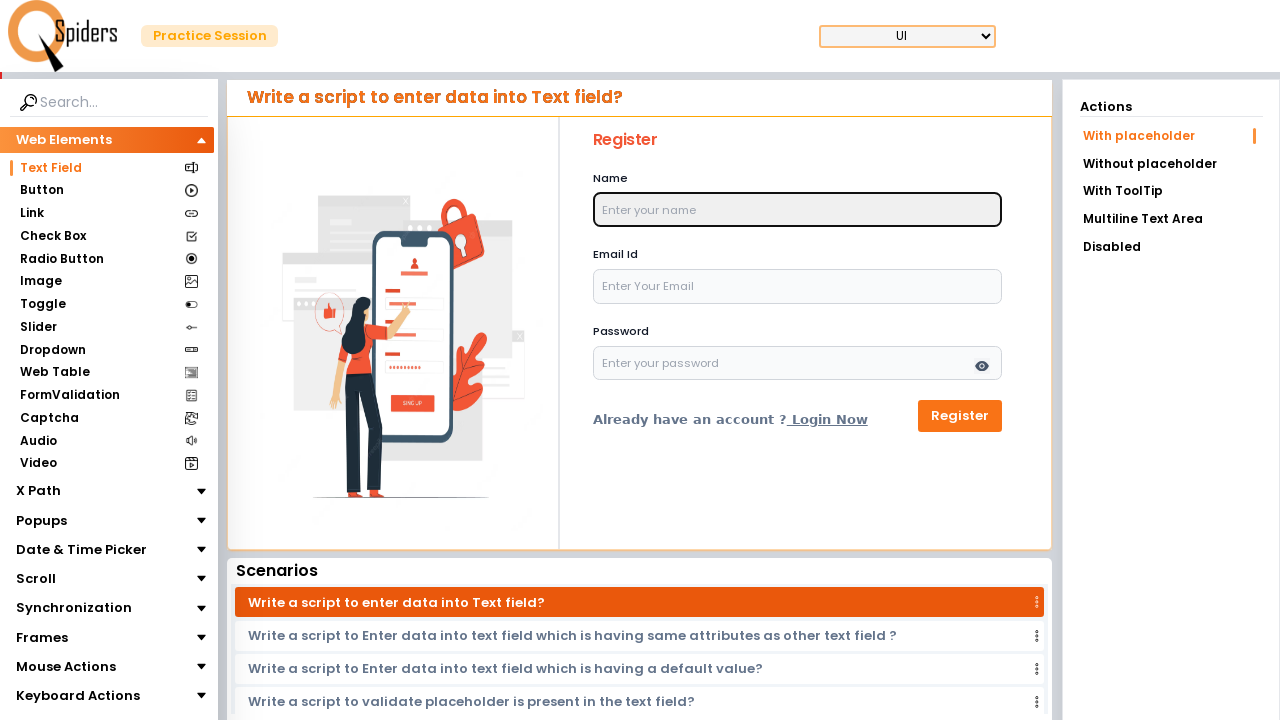

Typed 'SHIVA' in the name field on input[name='name']
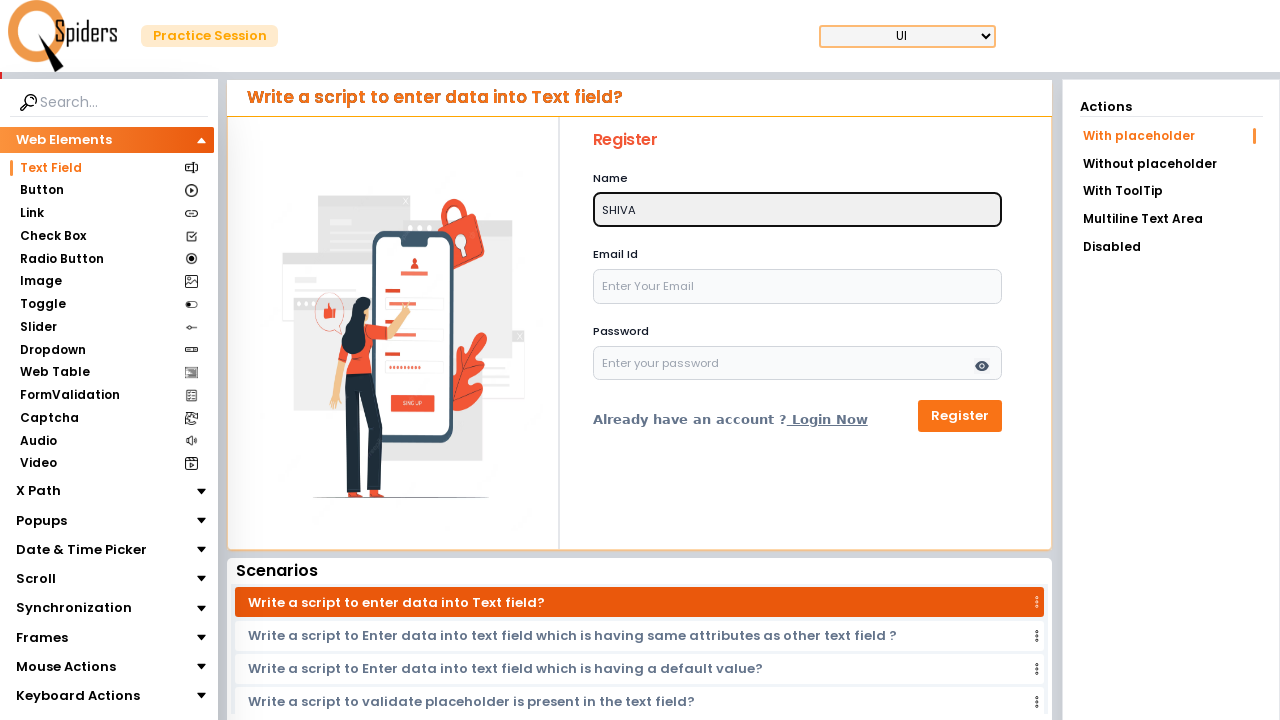

Selected all text in name field using Ctrl+A
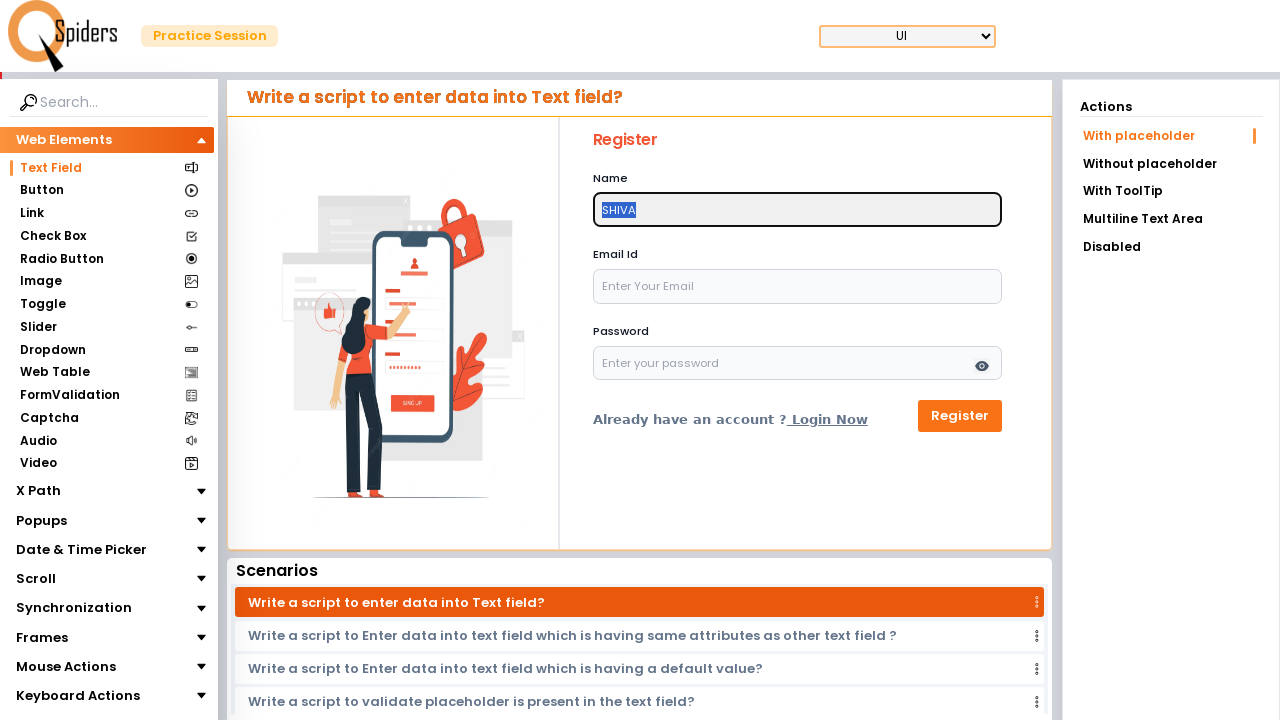

Copied selected text using Ctrl+C
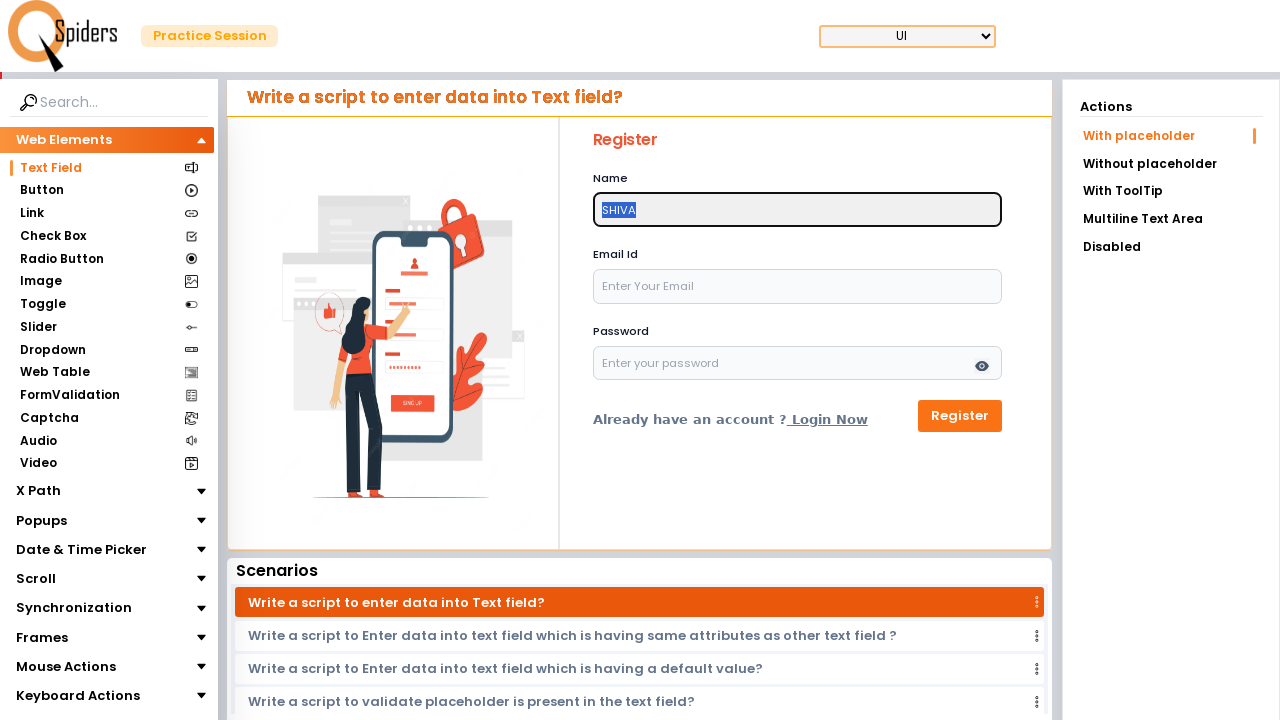

Navigated to next field using Tab
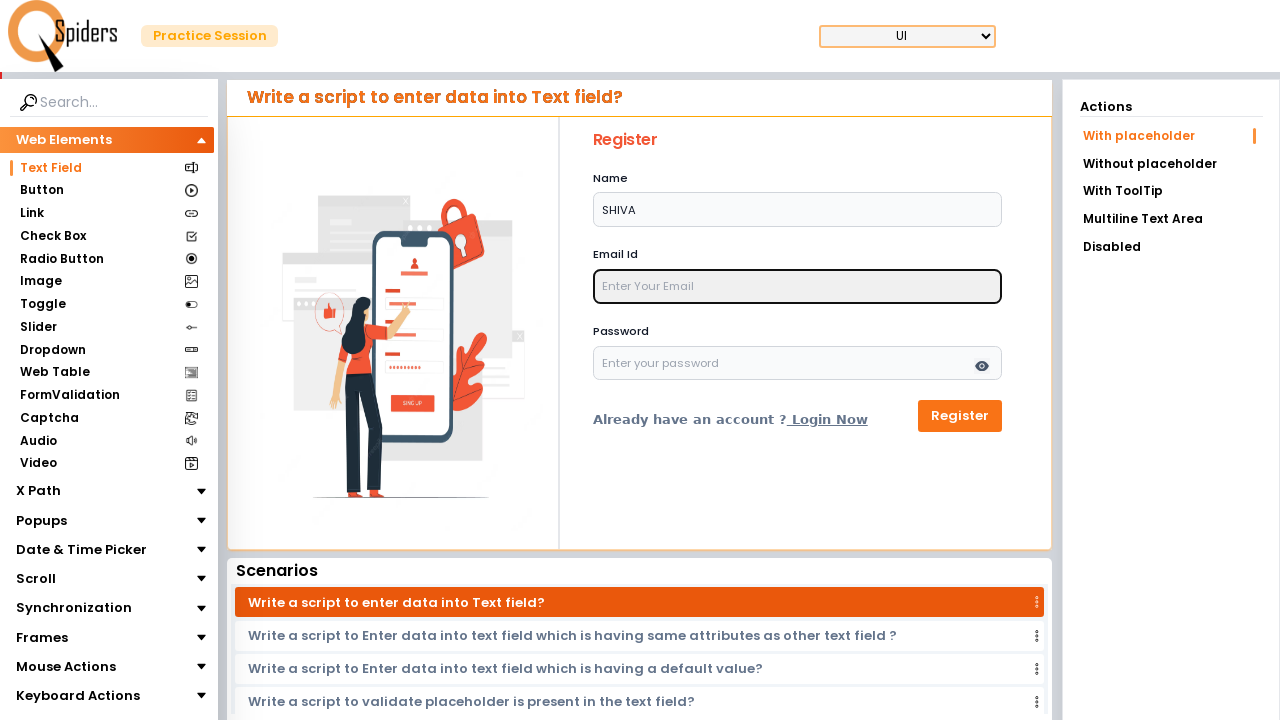

Pasted copied text into second field using Ctrl+V
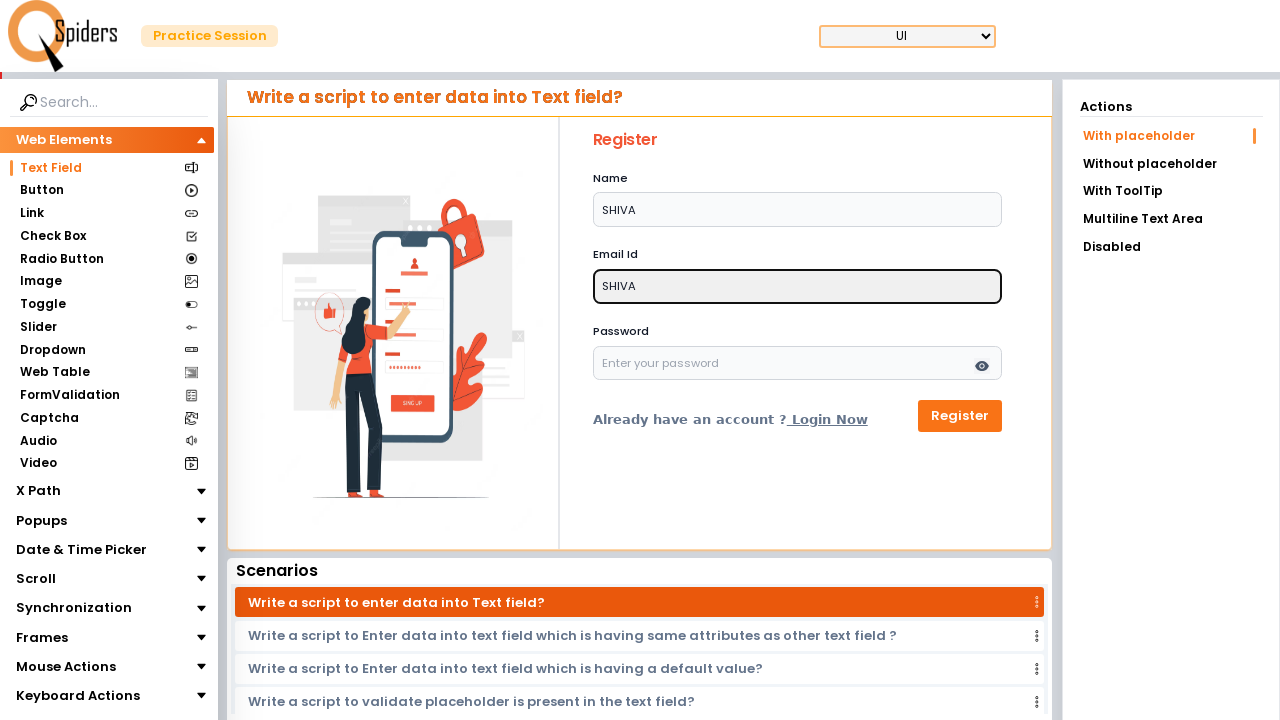

Navigated to third field using Tab
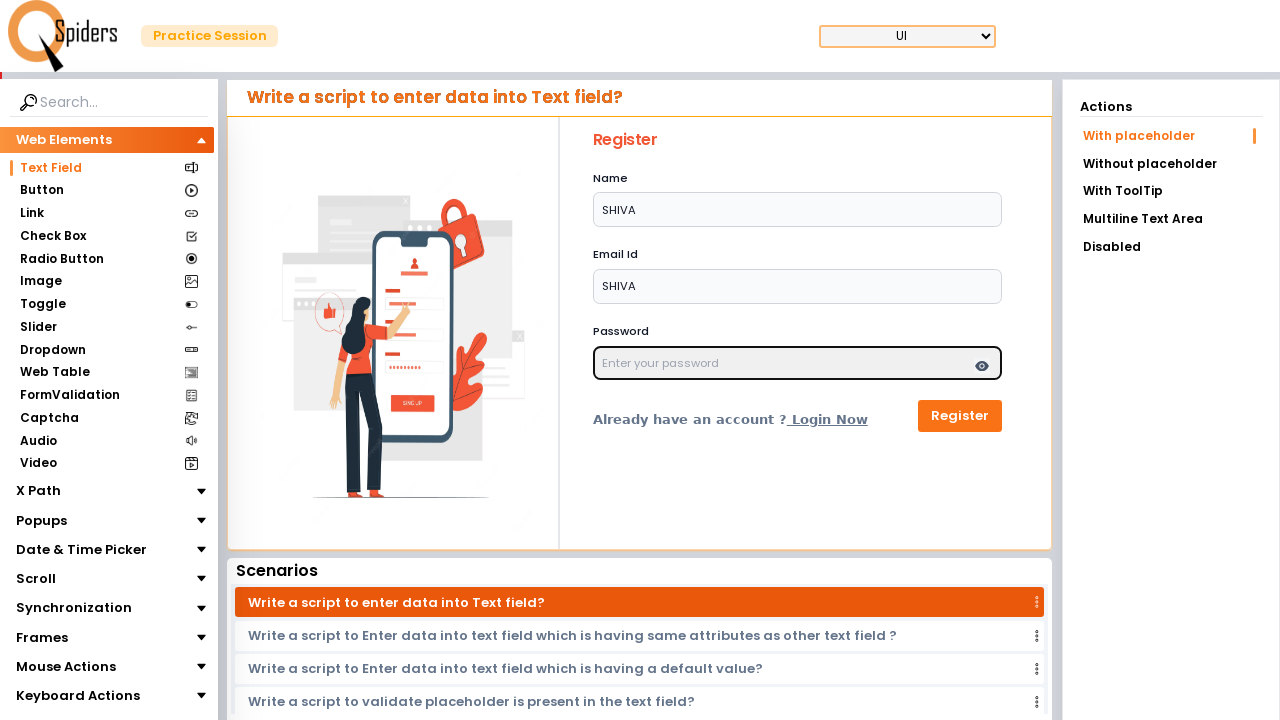

Pasted copied text into third field using Ctrl+V
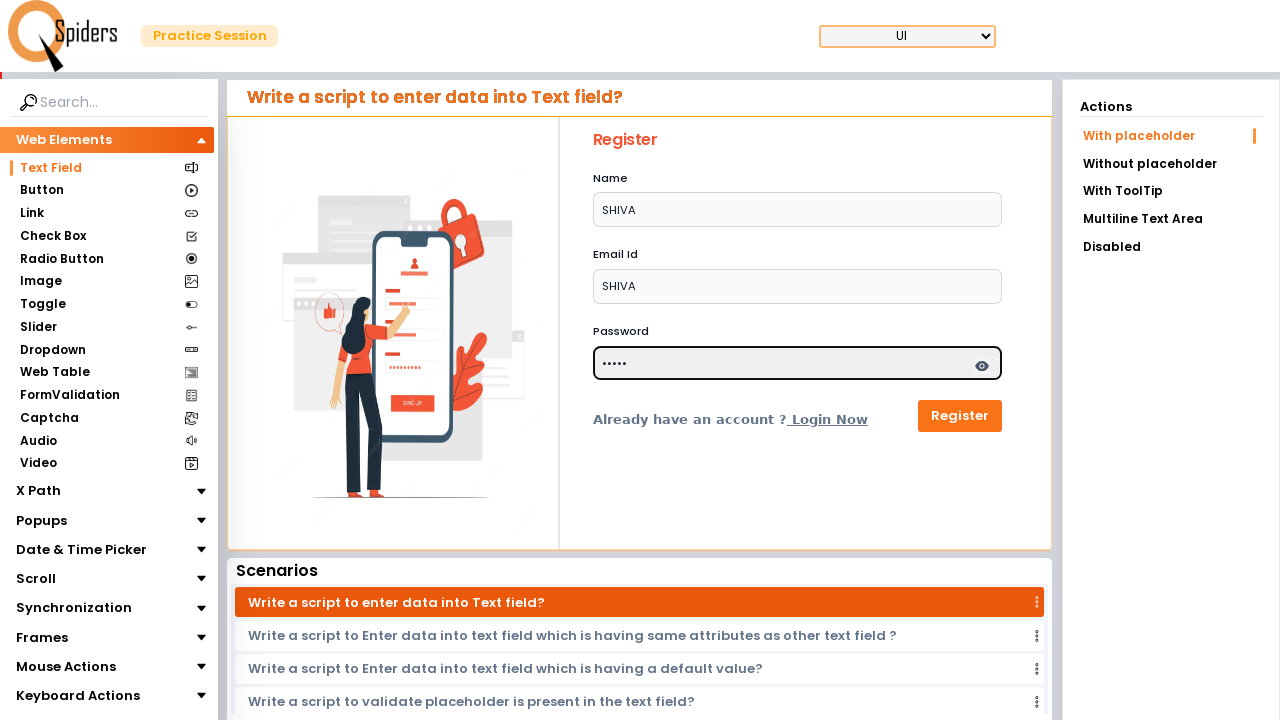

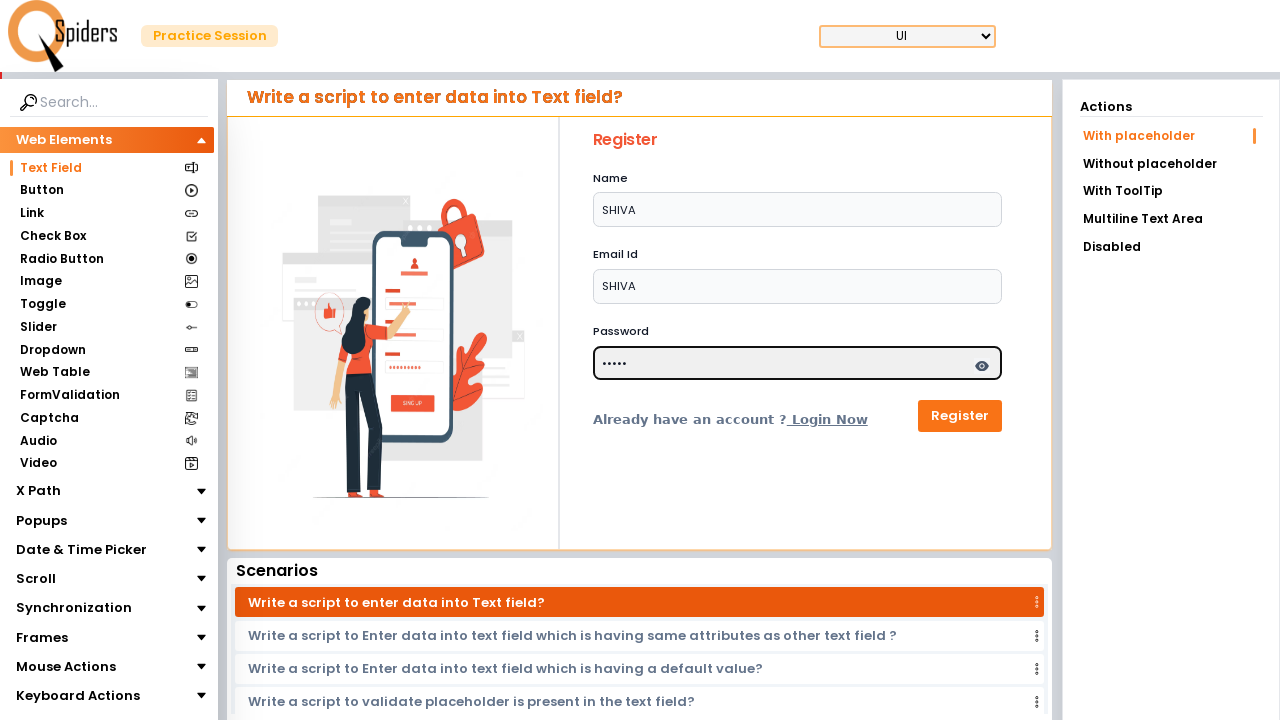